Tests a registration form by filling out various fields including username, email, gender, hobbies, country selection, date of birth, bio, and interacting with rating sliders before submitting the form.

Starting URL: https://material.playwrightvn.com/

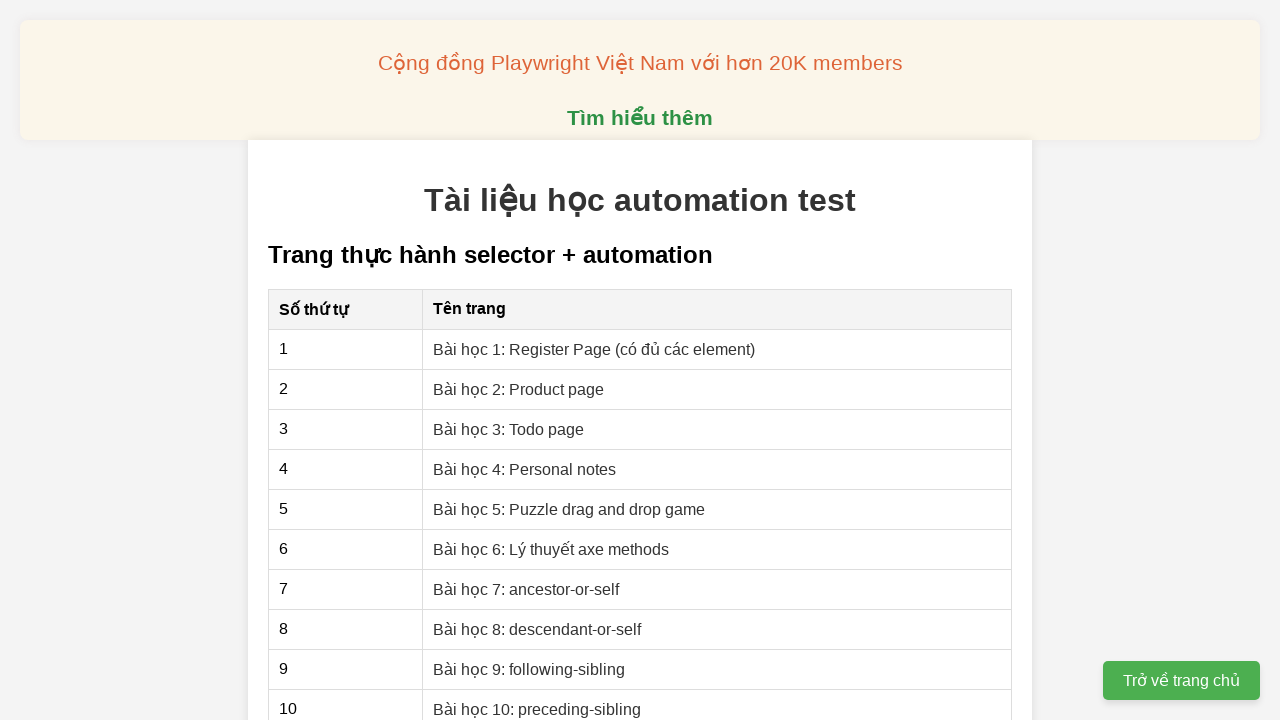

Clicked on Register Page link at (594, 349) on xpath=//a[contains(text(),'Bài học 1: Register Page (có đủ các element)')]
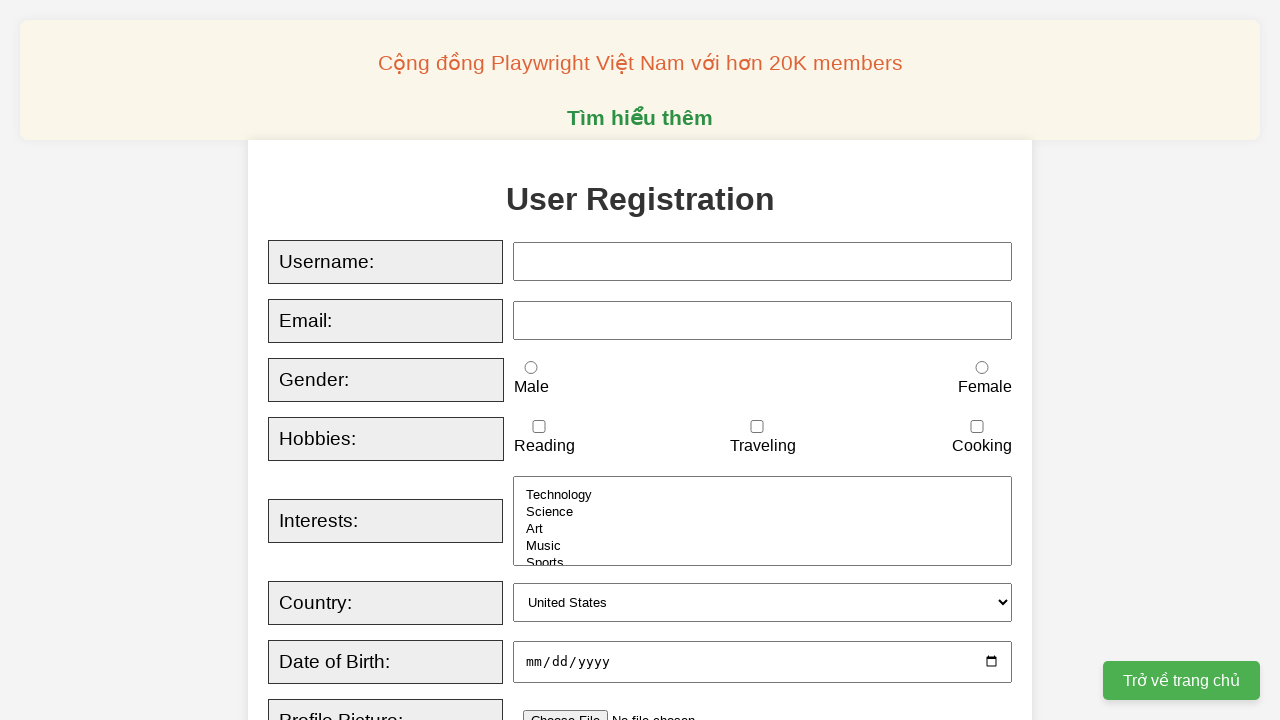

Filled username field with 'Trang' on xpath=//input[@id='username']
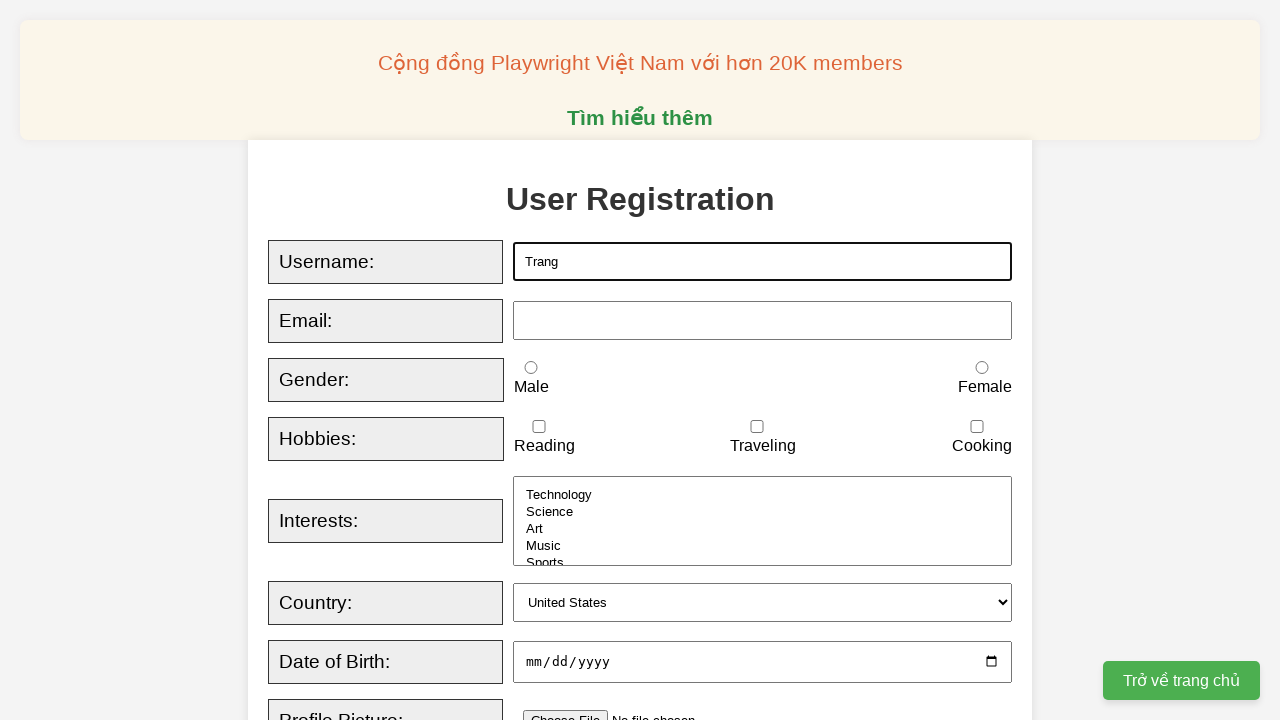

Filled email field with 'trang@gmail.com' on xpath=//input[@id='email']
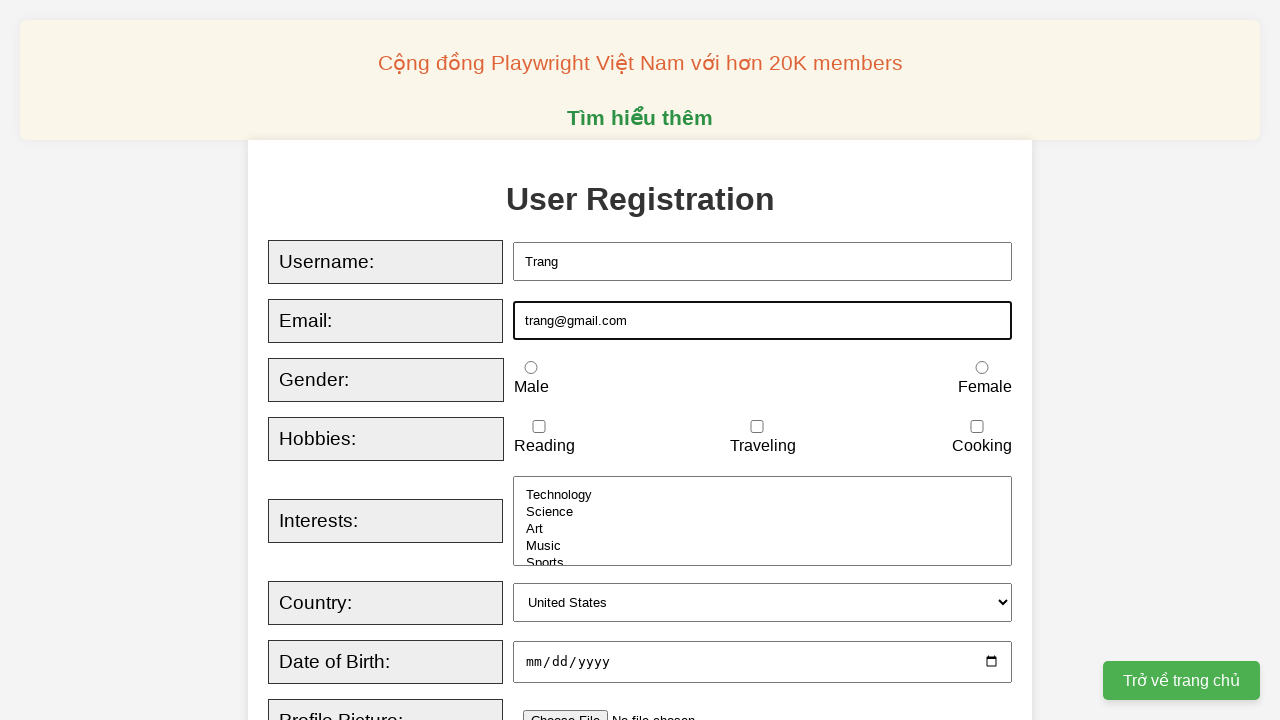

Selected female gender option at (982, 368) on xpath=//input[@id='female']
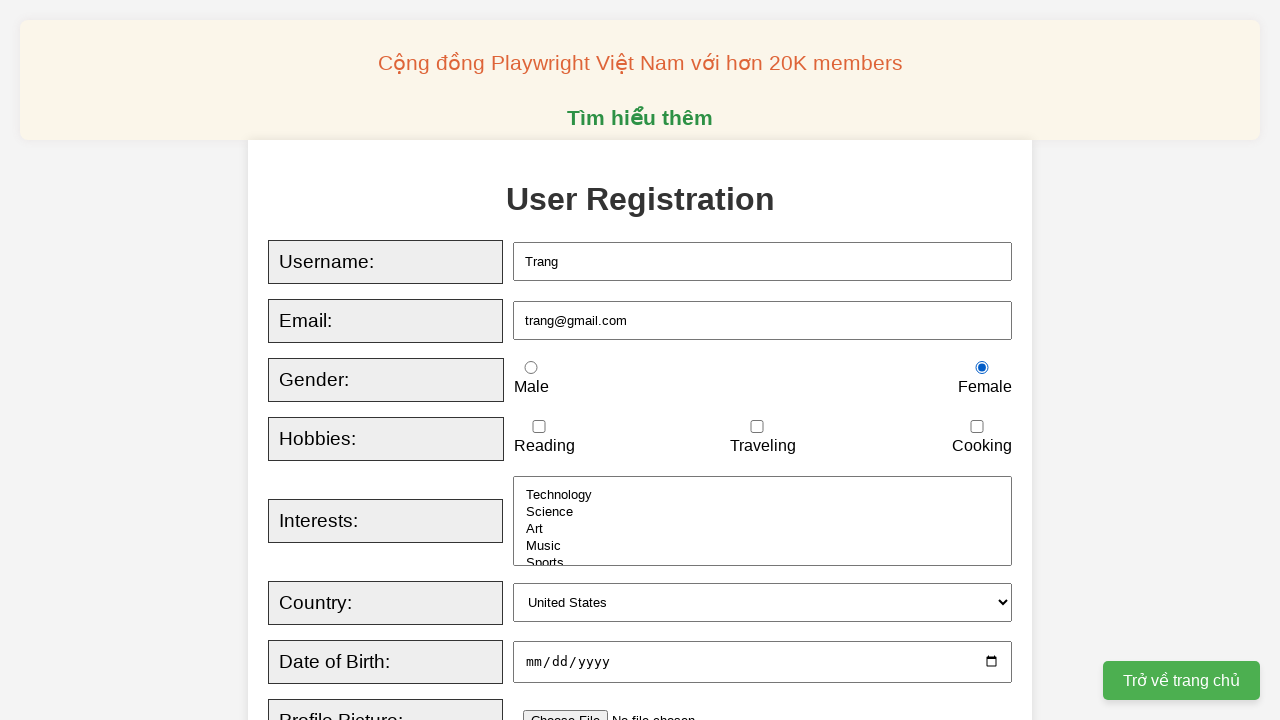

Selected traveling hobby at (757, 427) on xpath=//input[@id='traveling']
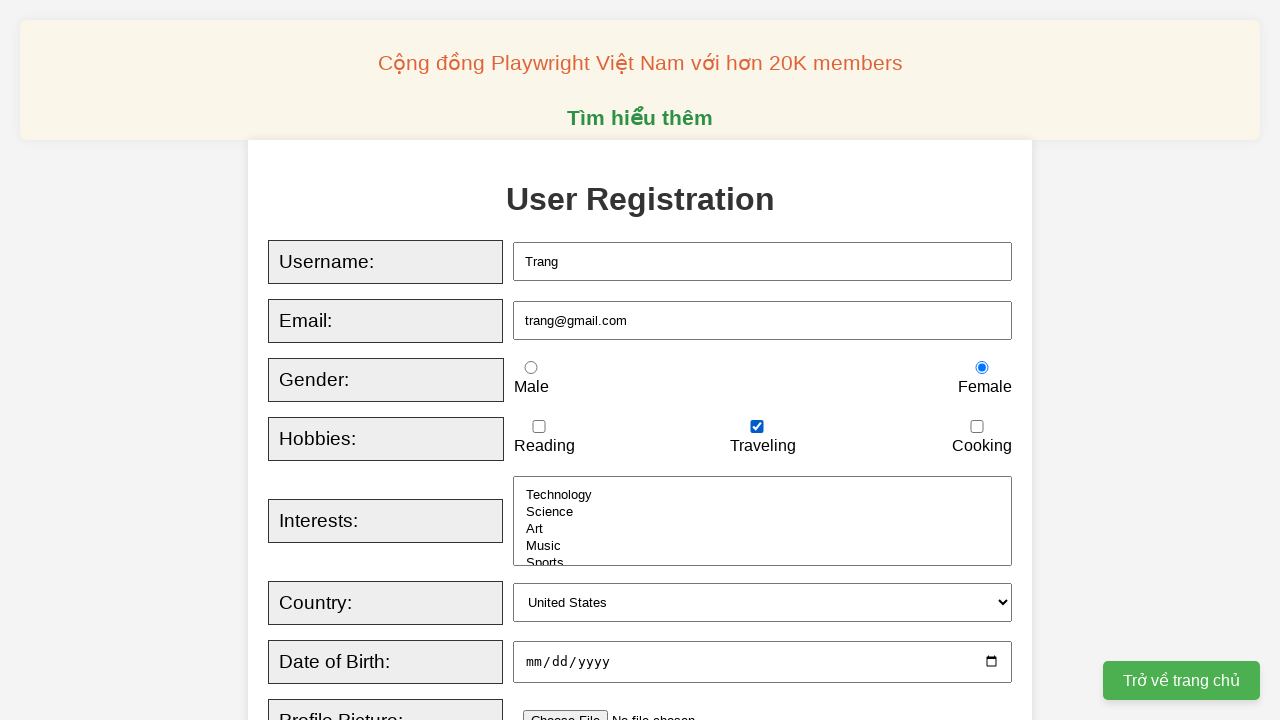

Selected music option at (763, 546) on xpath=//option[@value='music']
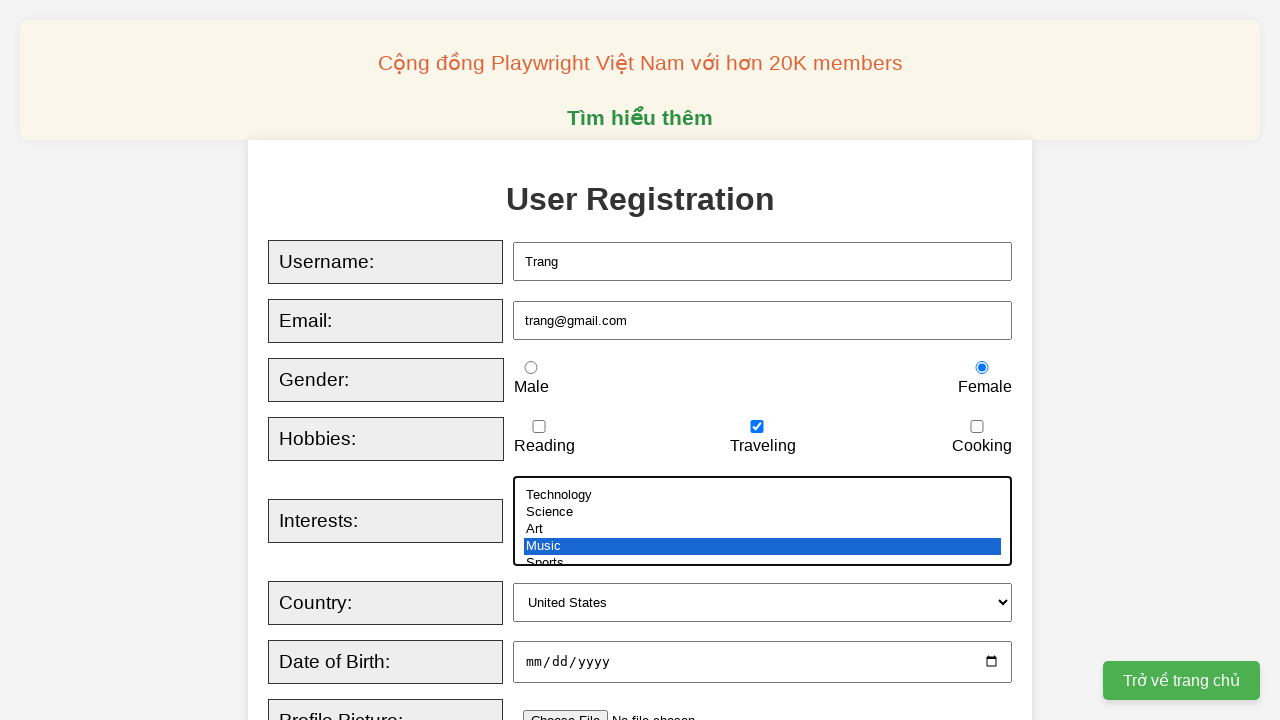

Clicked country dropdown at (763, 603) on xpath=//select[@id='country']
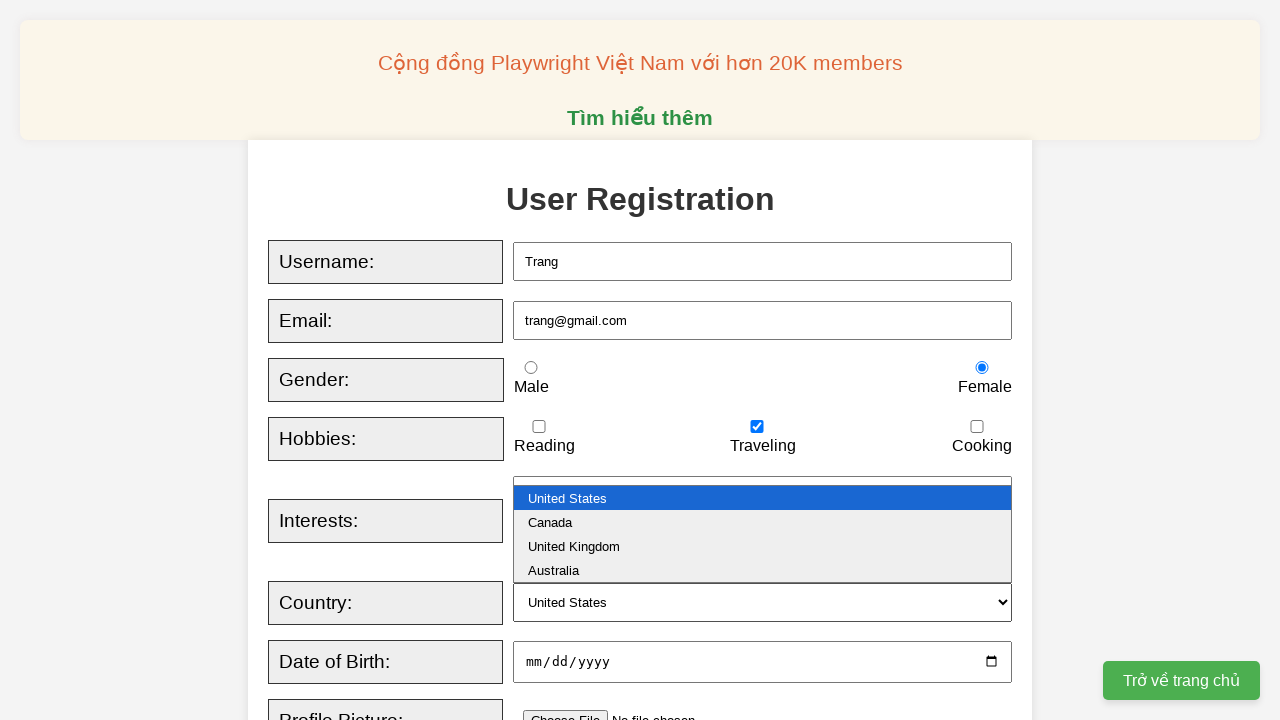

Selected UK as country on xpath=//select[@id='country']
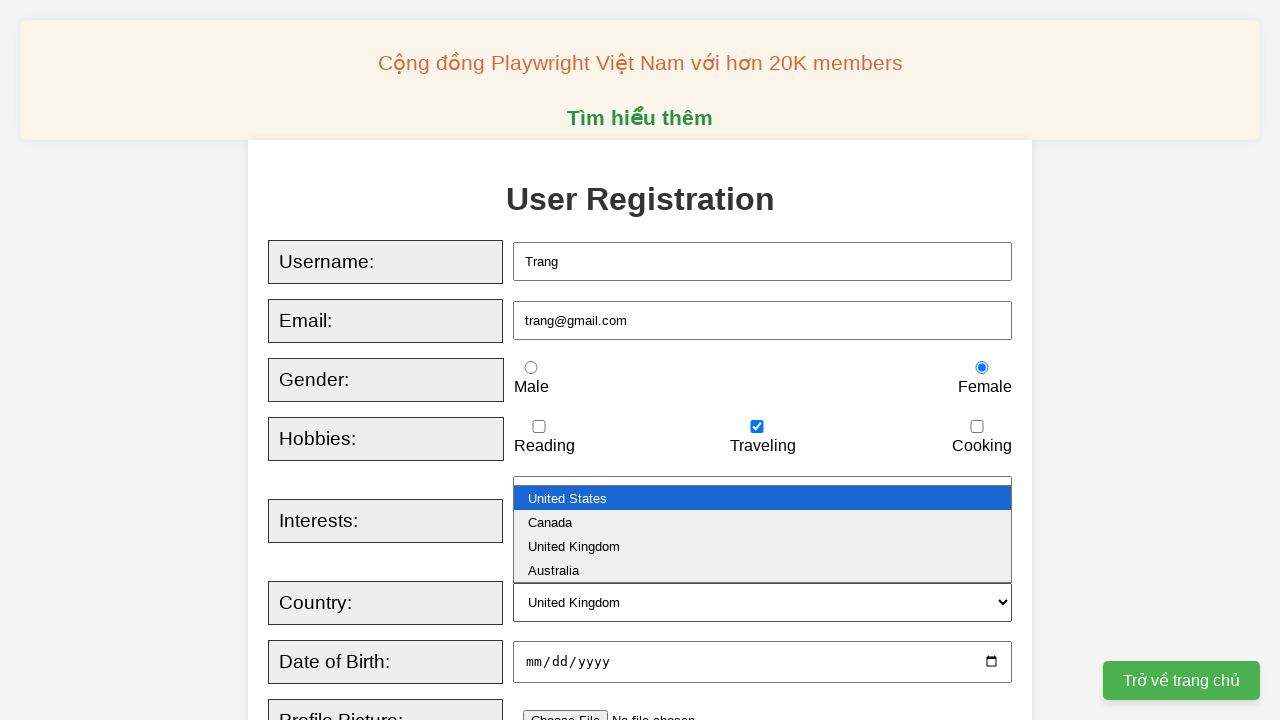

Entered date of birth 01/25/1998
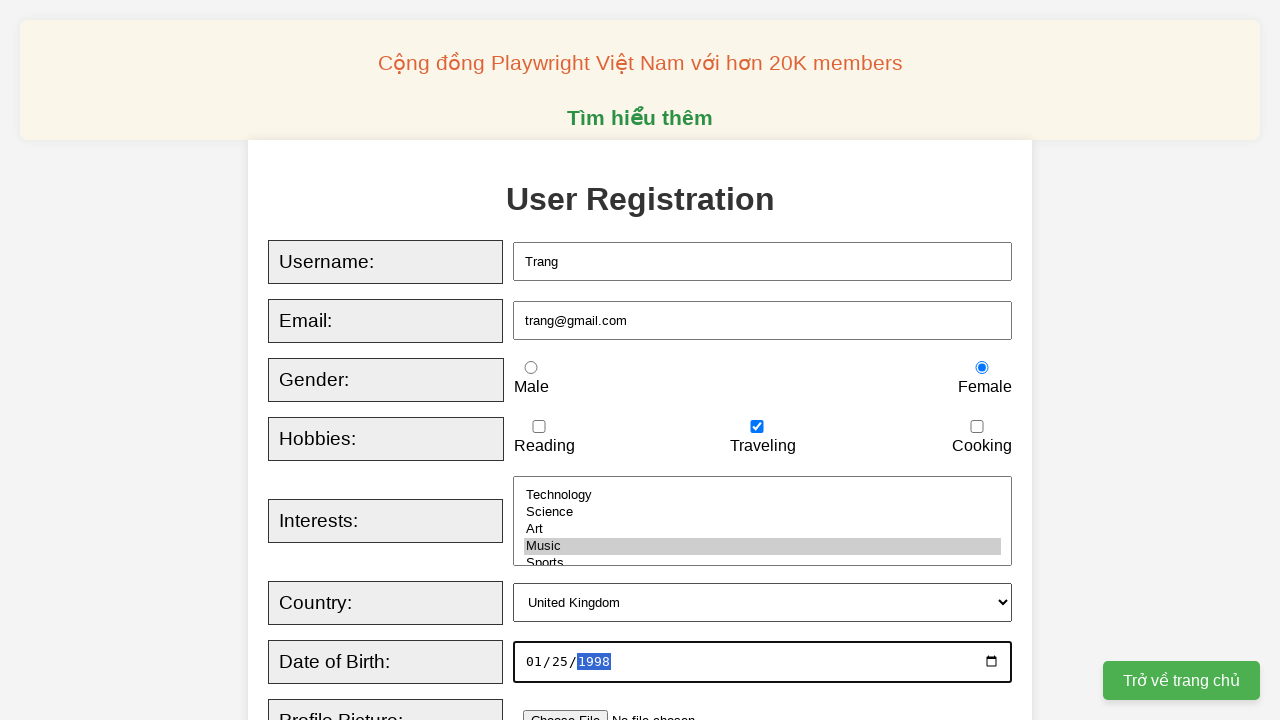

Filled bio field with 'hi my name is Trang' on xpath=//textarea[@id='bio']
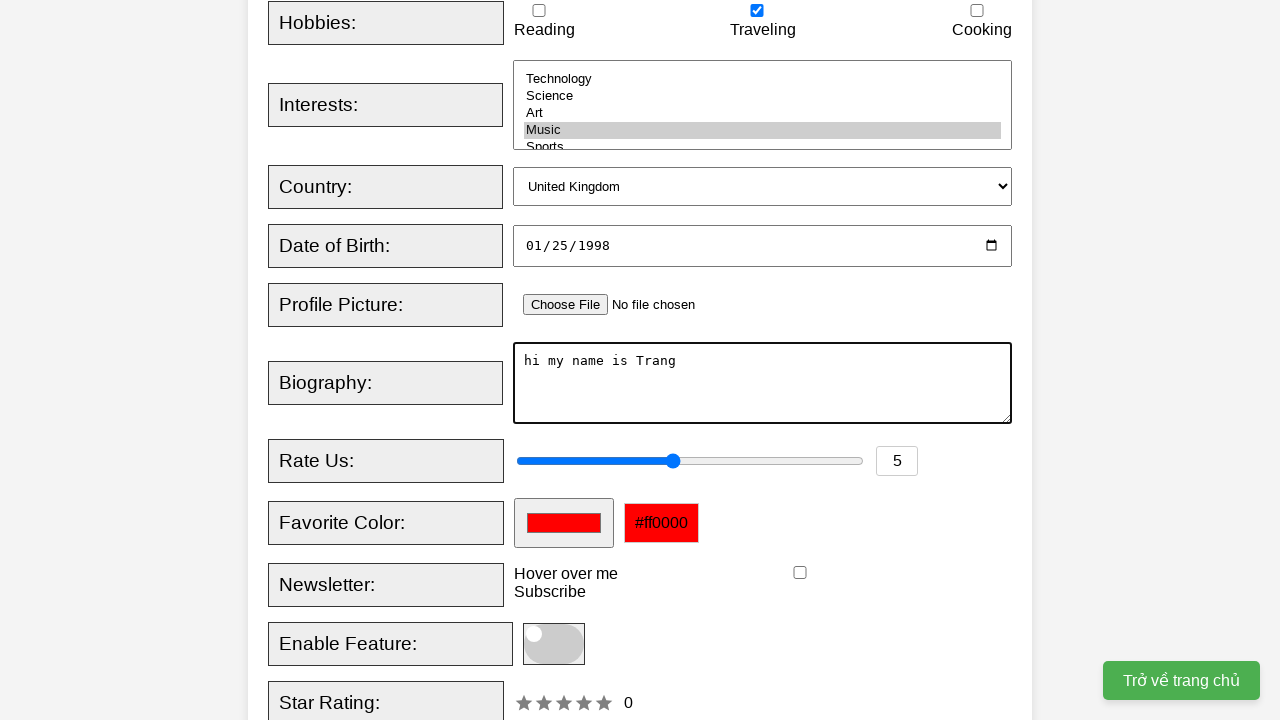

Clicked newsletter checkbox at (800, 573) on xpath=//input[@id='newsletter']
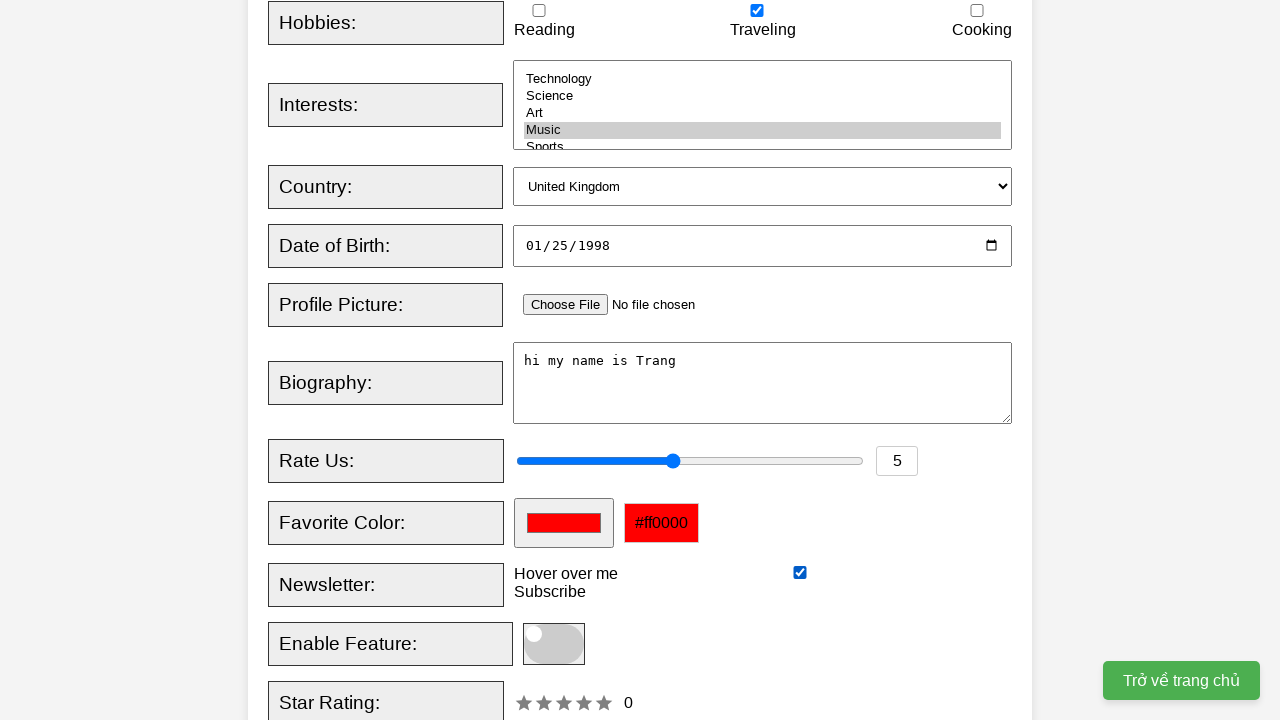

Interacted with rate us slider at (795, 472) on xpath=//input[@id='rating']
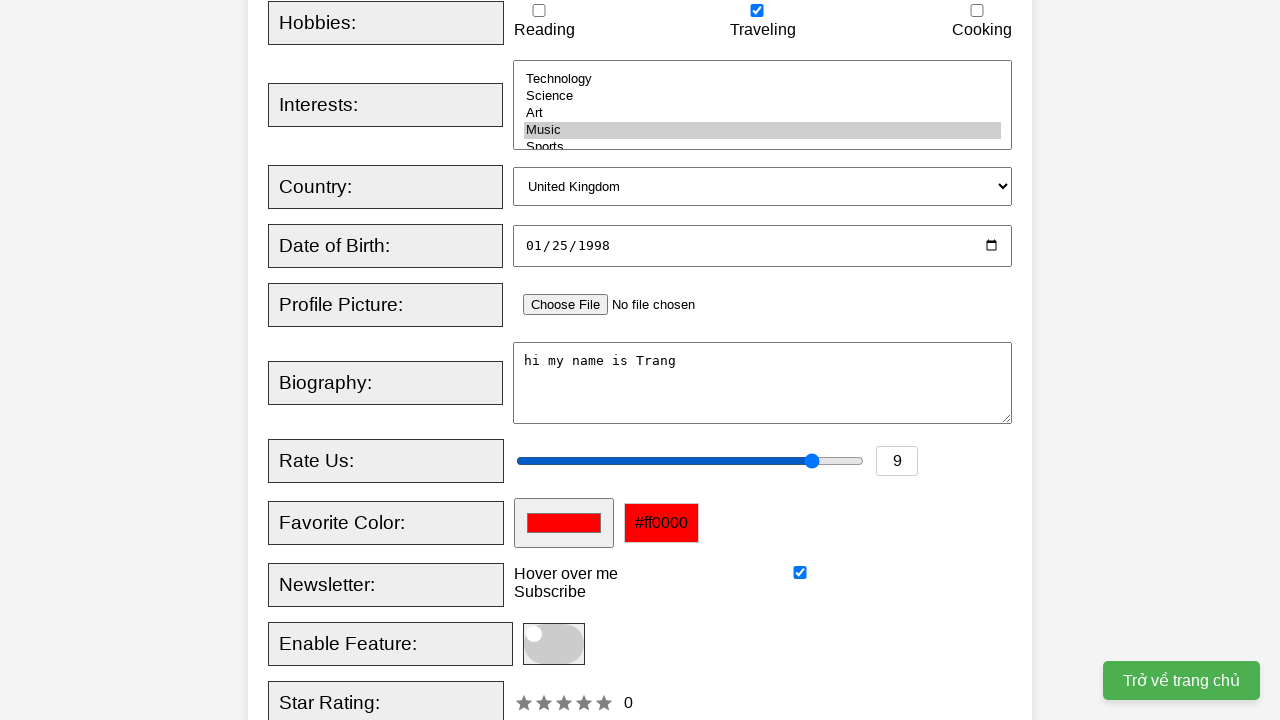

Interacted with star rating slider at (594, 709) on xpath=//div[@id='starRating']
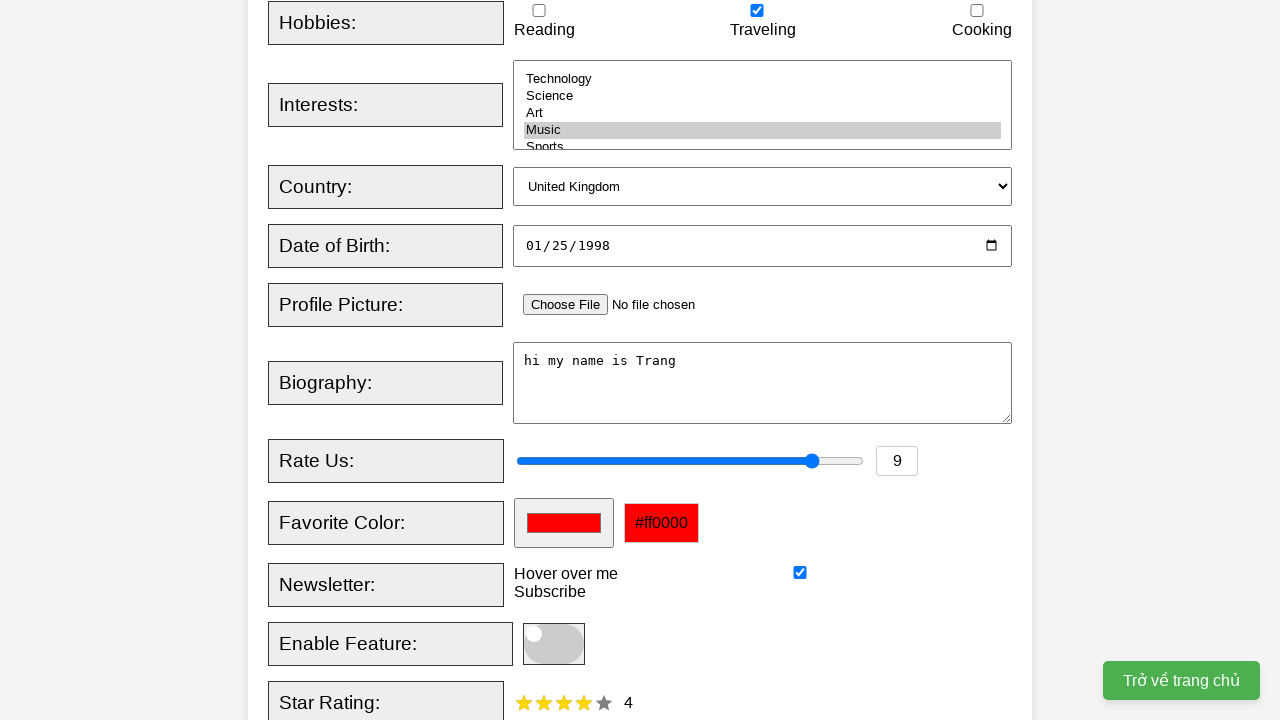

Clicked register button to submit form at (528, 360) on button[type='submit']
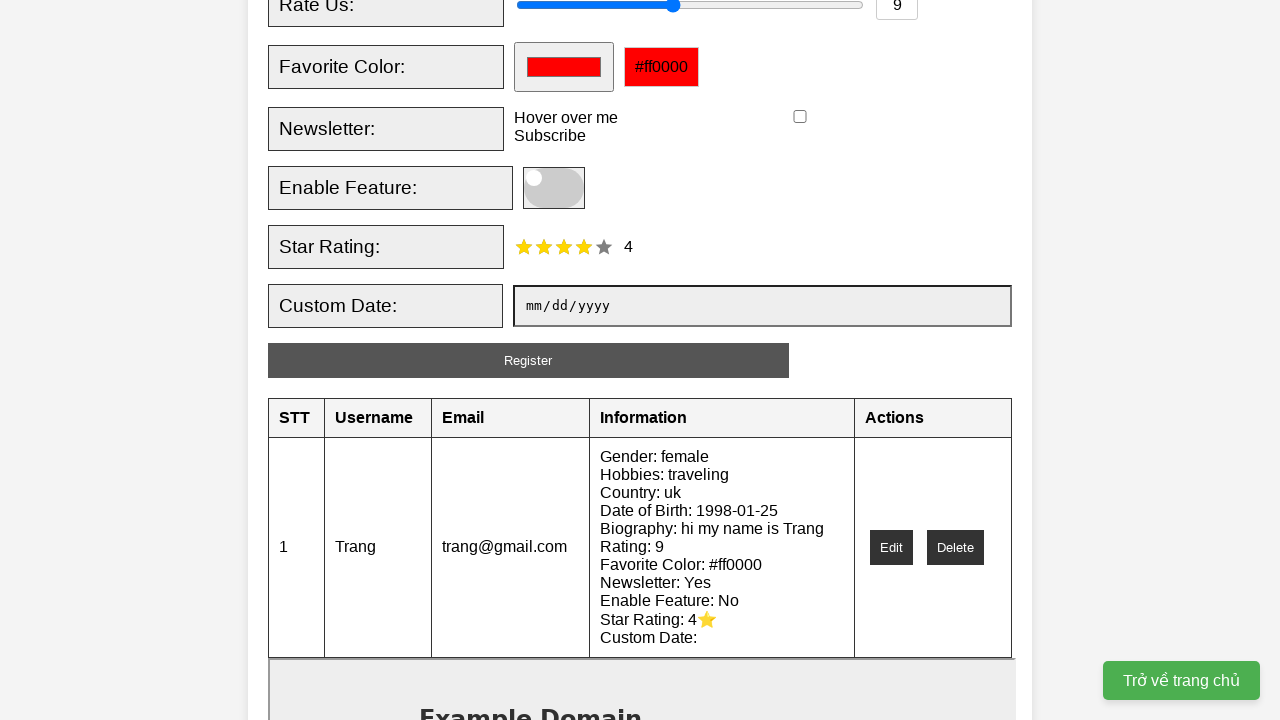

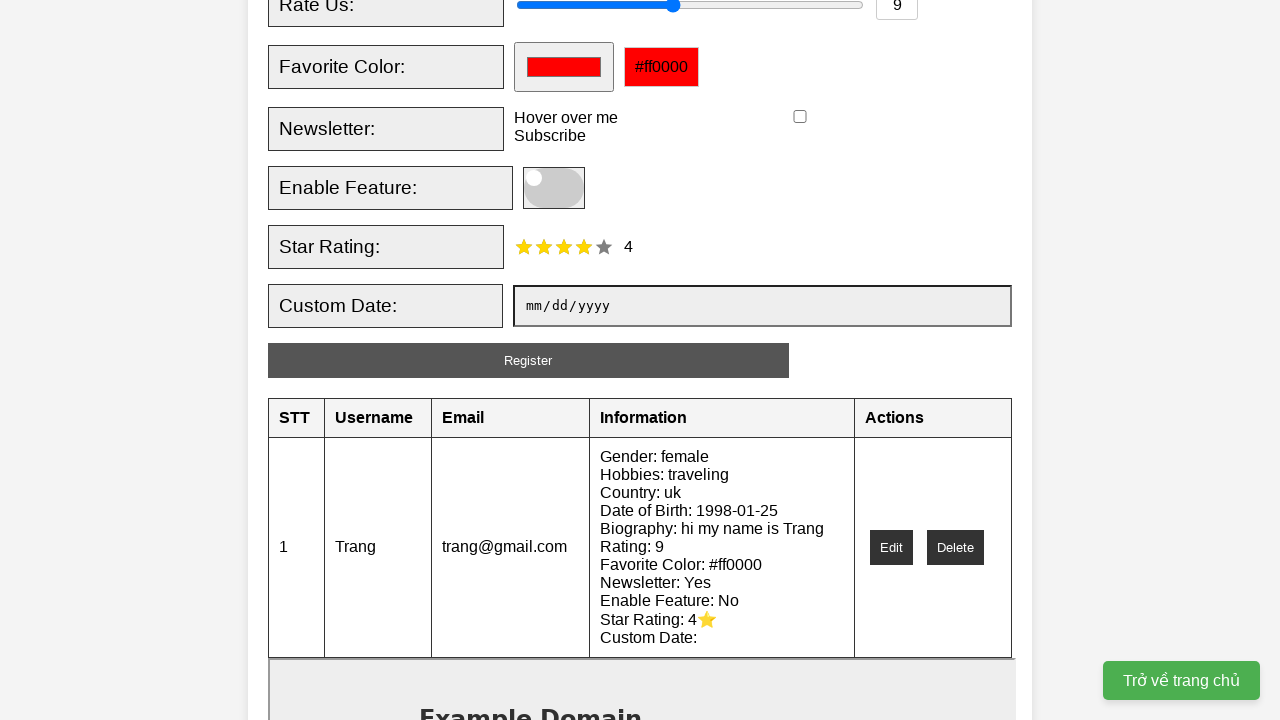